Tests key press detection by navigating to key presses page and pressing Enter key

Starting URL: https://the-internet.herokuapp.com/

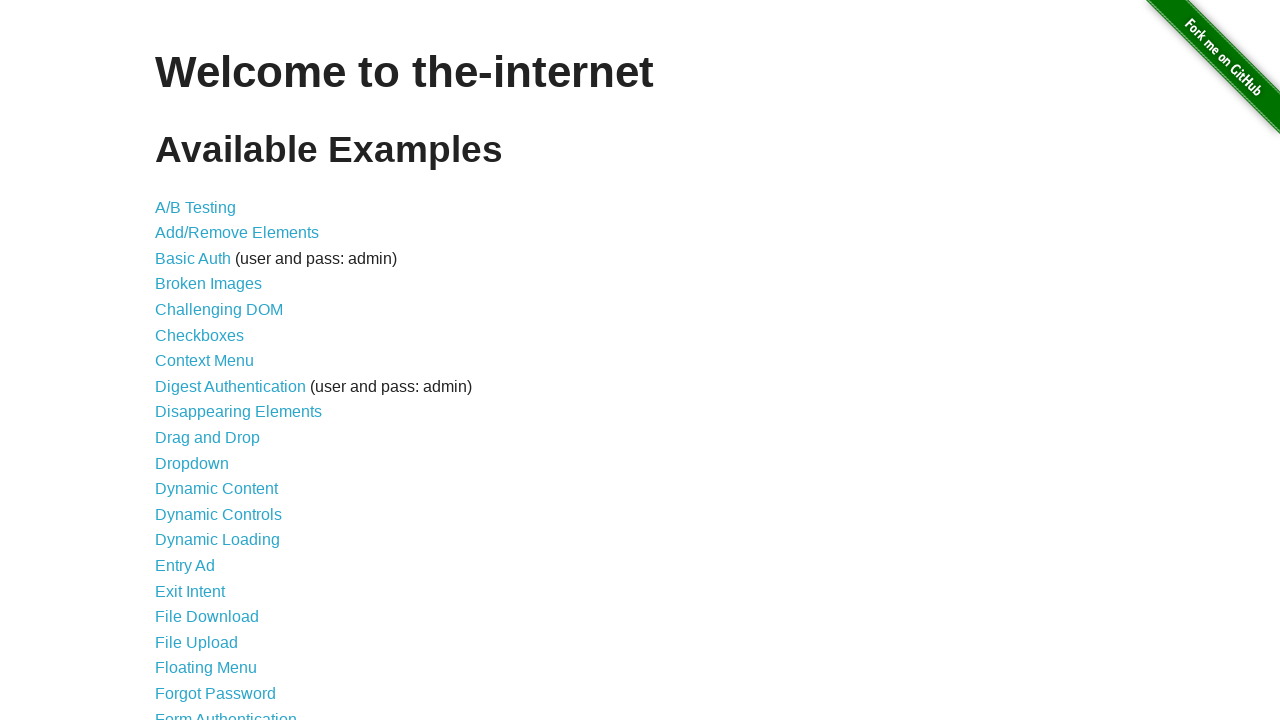

Clicked on Key Presses link at (200, 360) on a[href='/key_presses']
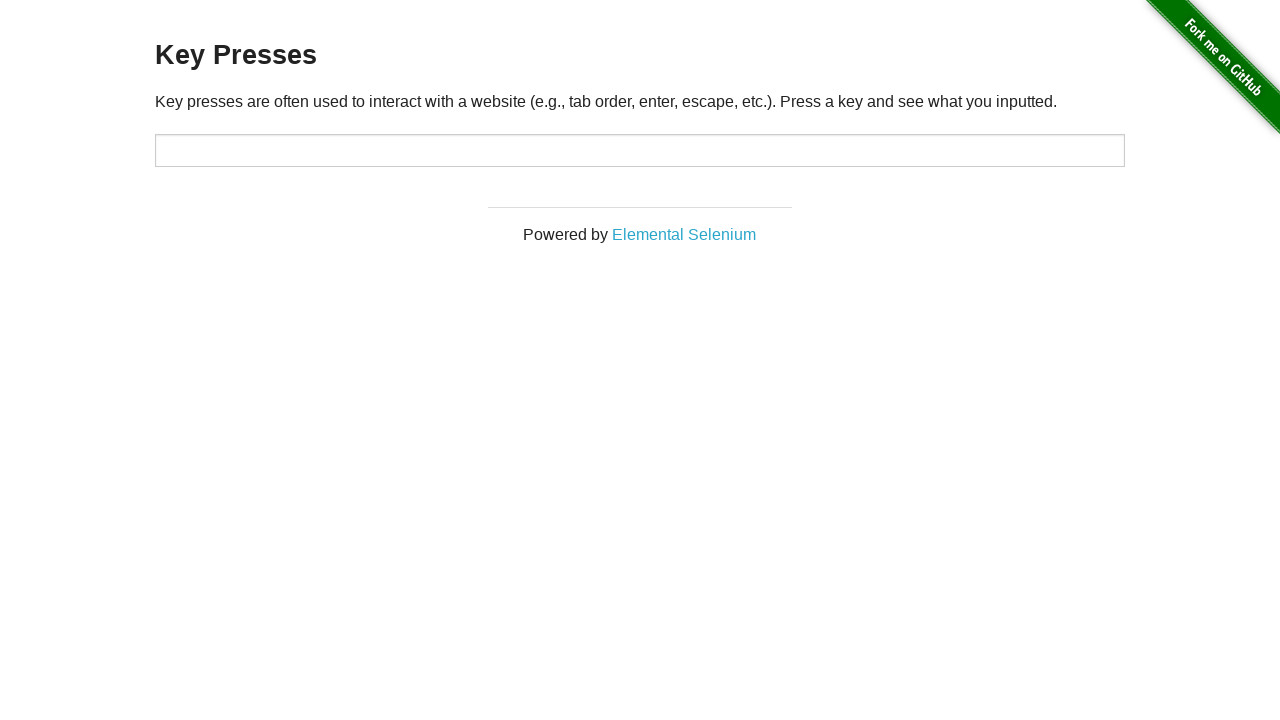

Input field loaded
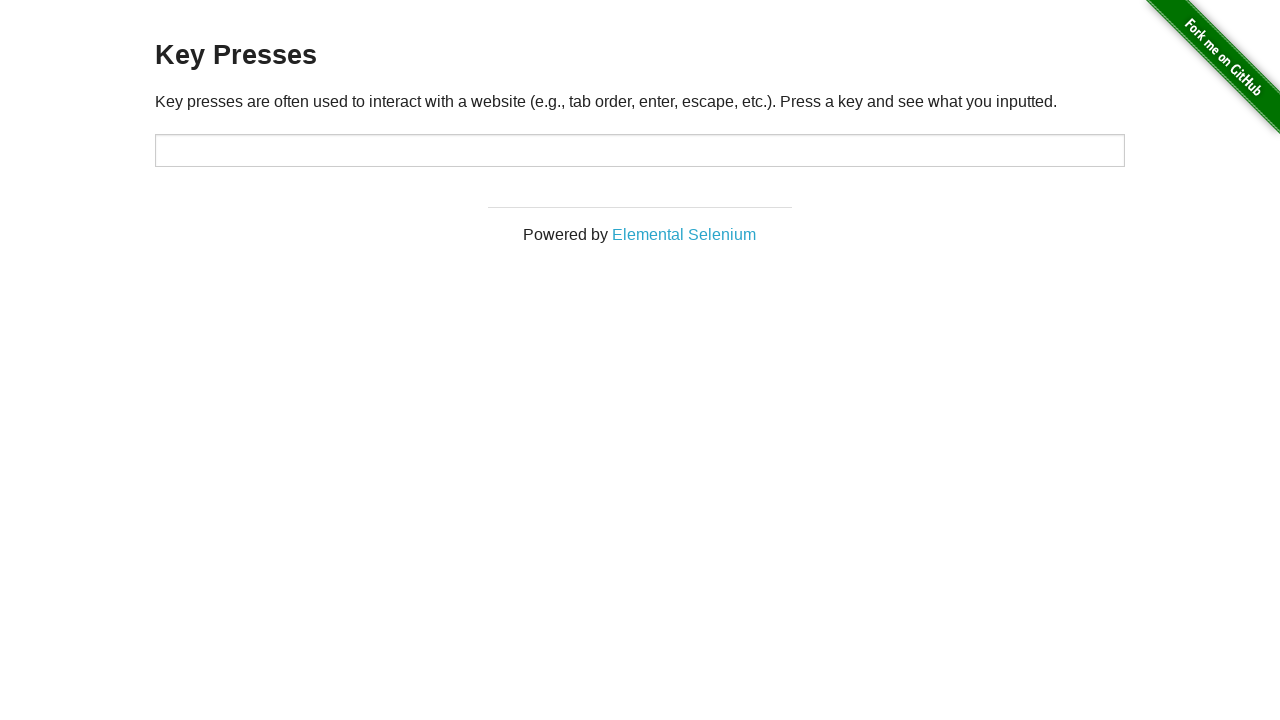

Pressed Enter key in input field on #target
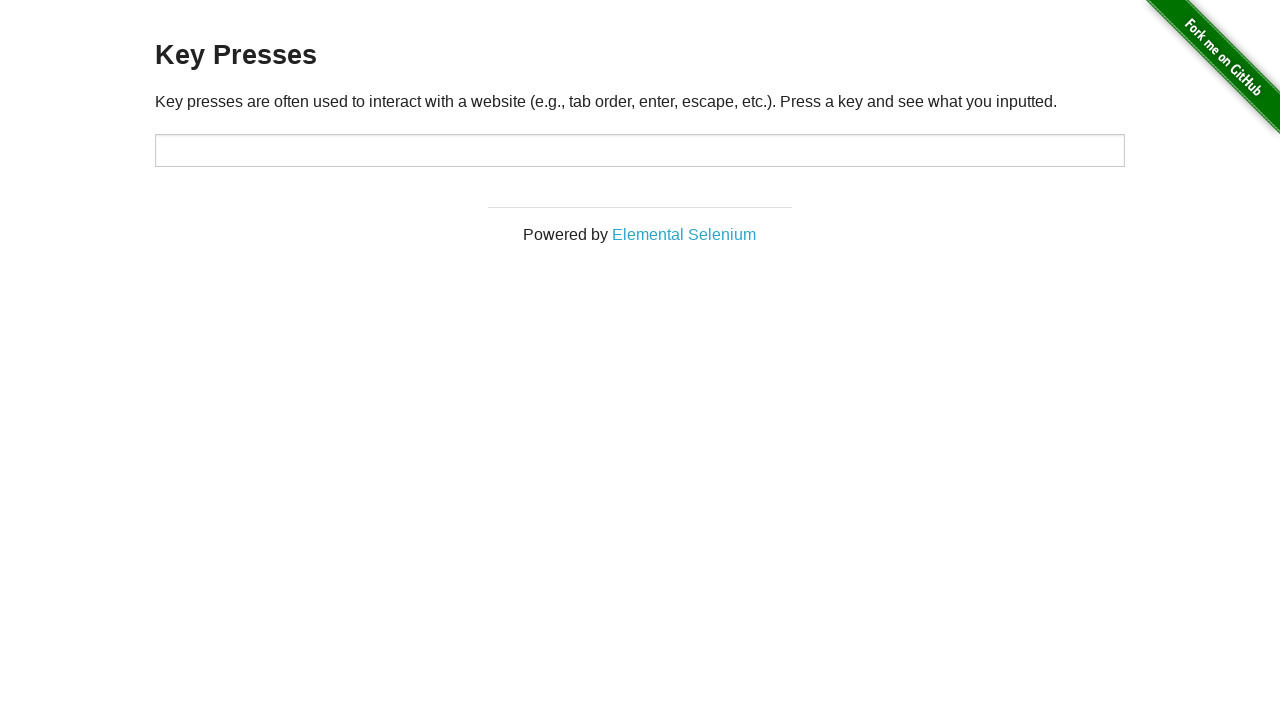

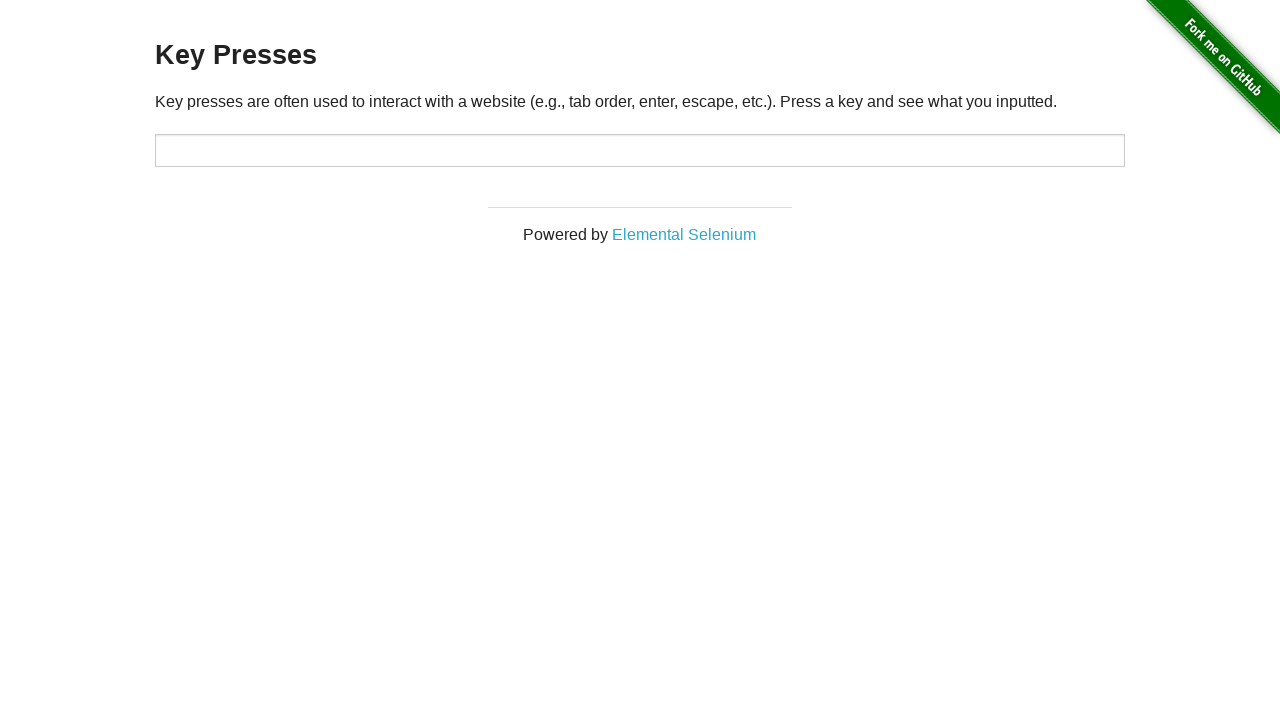